Tests the search functionality on Python.org by entering "selenium" in the search box and submitting the search with Enter key

Starting URL: https://www.python.org/

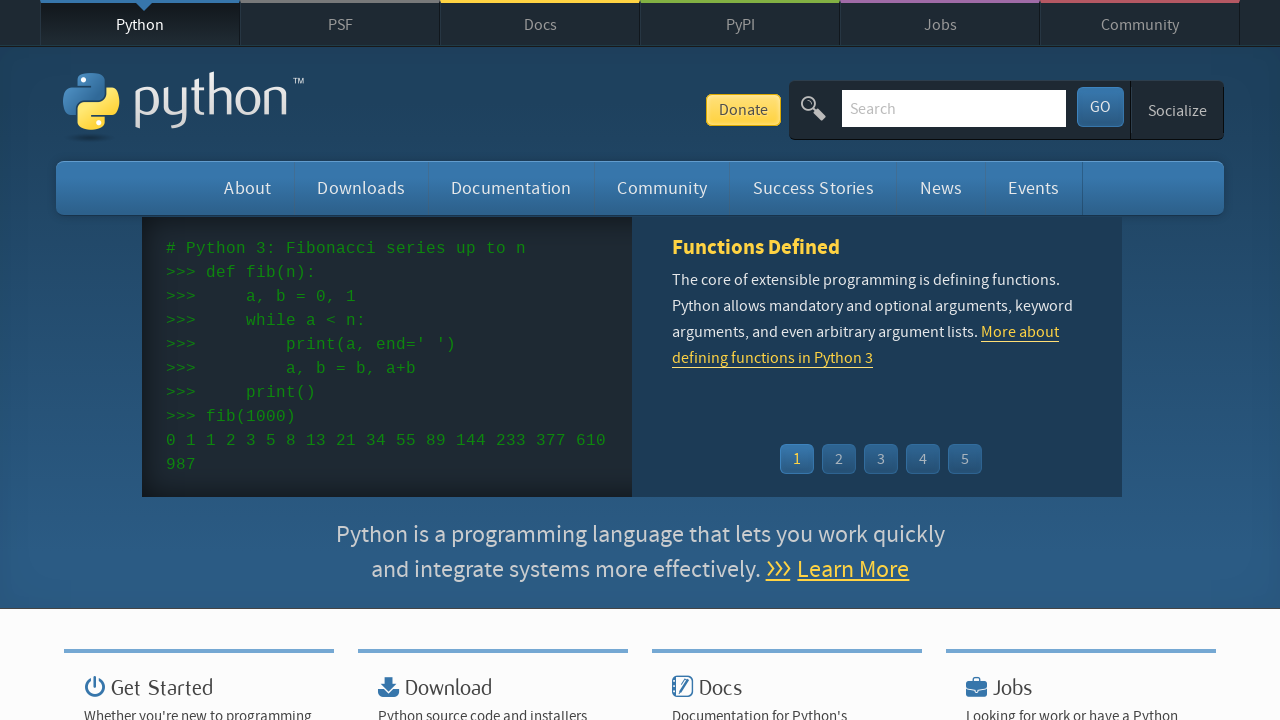

Filled search input with 'selenium' on input[name='q']
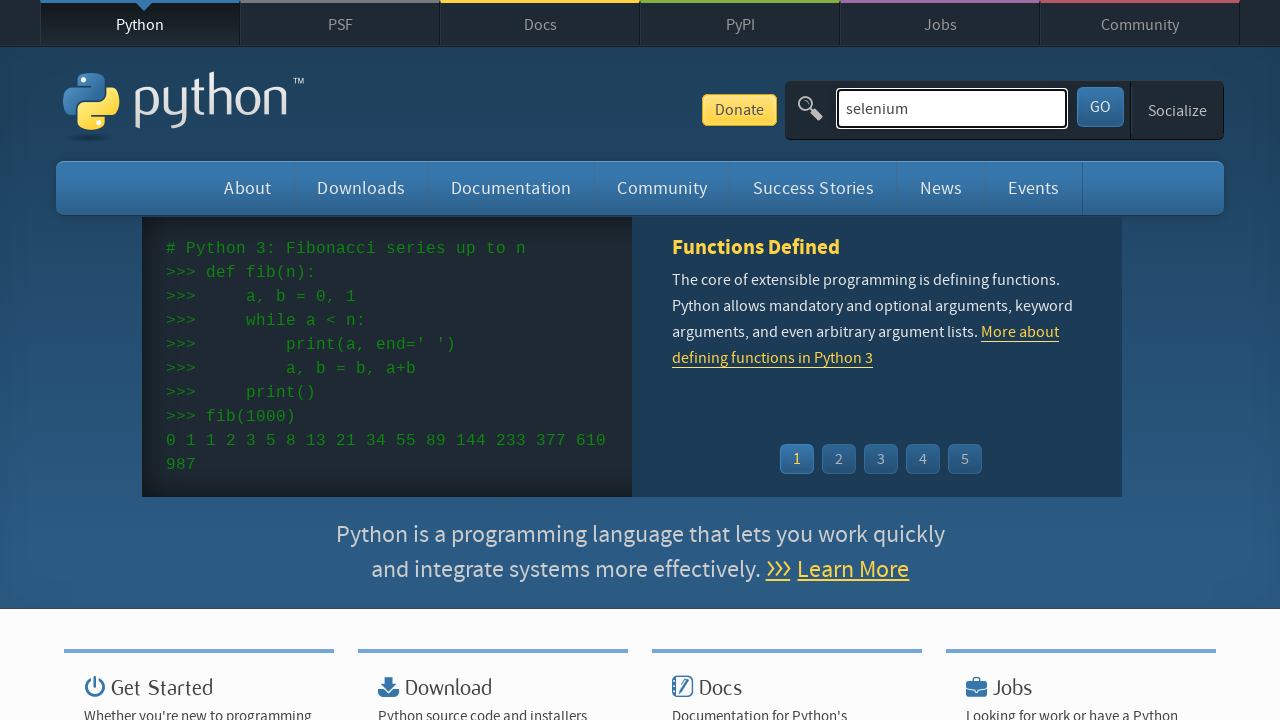

Pressed Enter to submit search for 'selenium' on input[name='q']
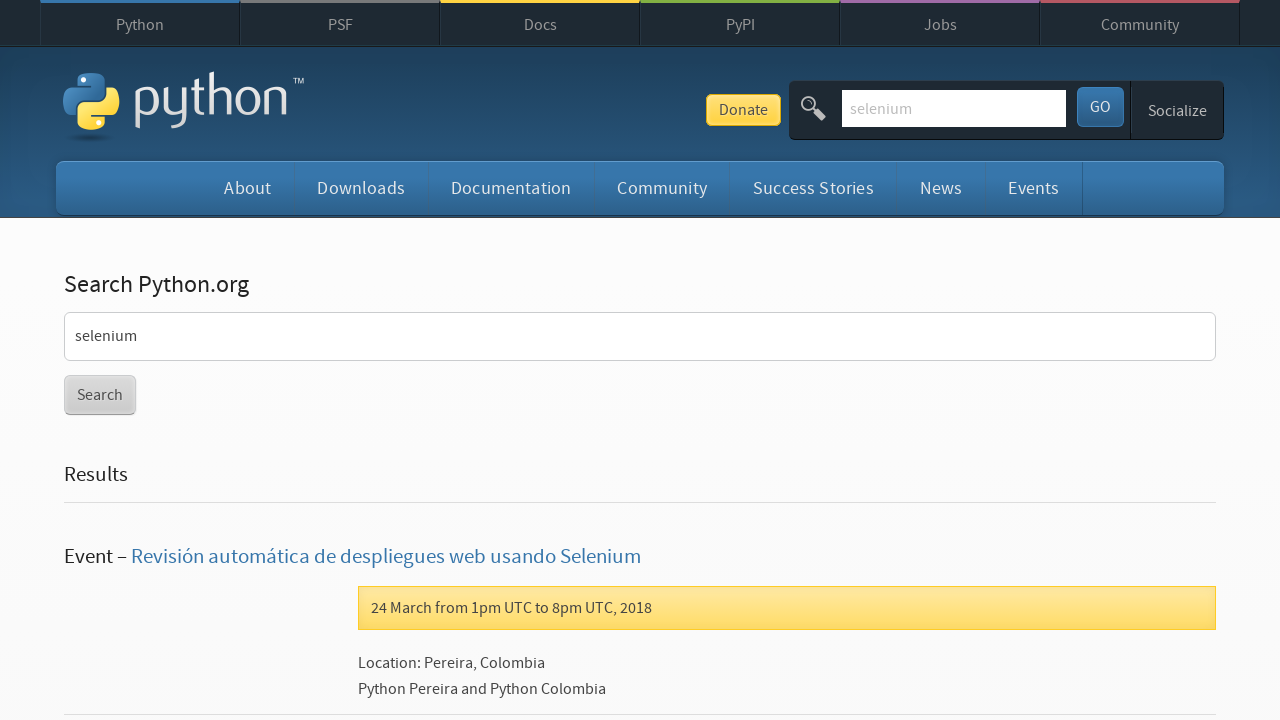

Search results loaded and network idle
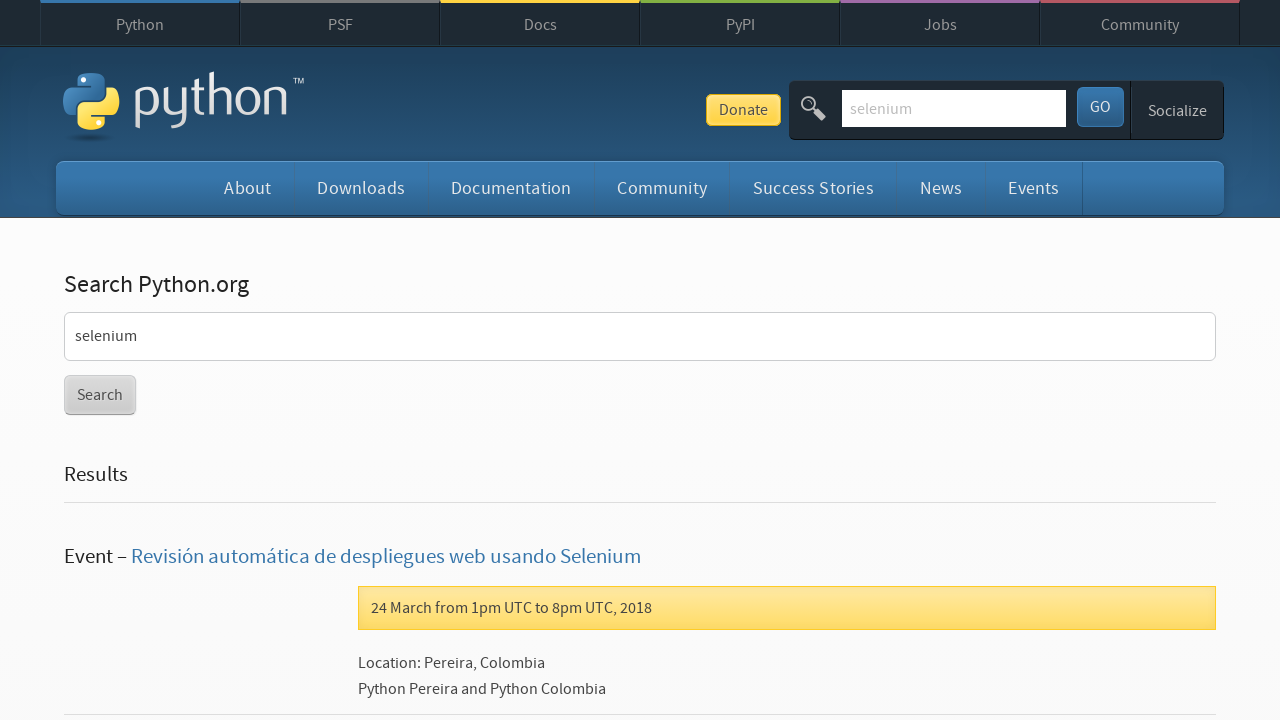

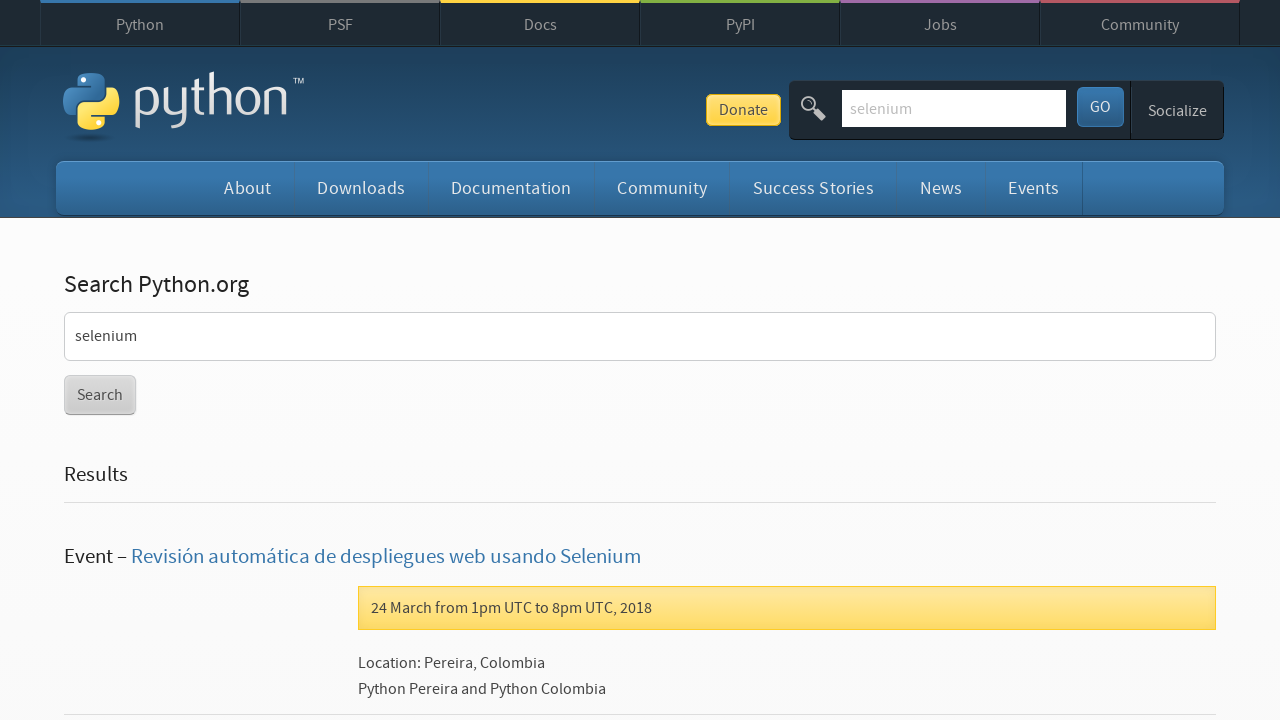